Tests dropdown selection functionality by selecting different options using various methods

Starting URL: https://the-internet.herokuapp.com/dropdown

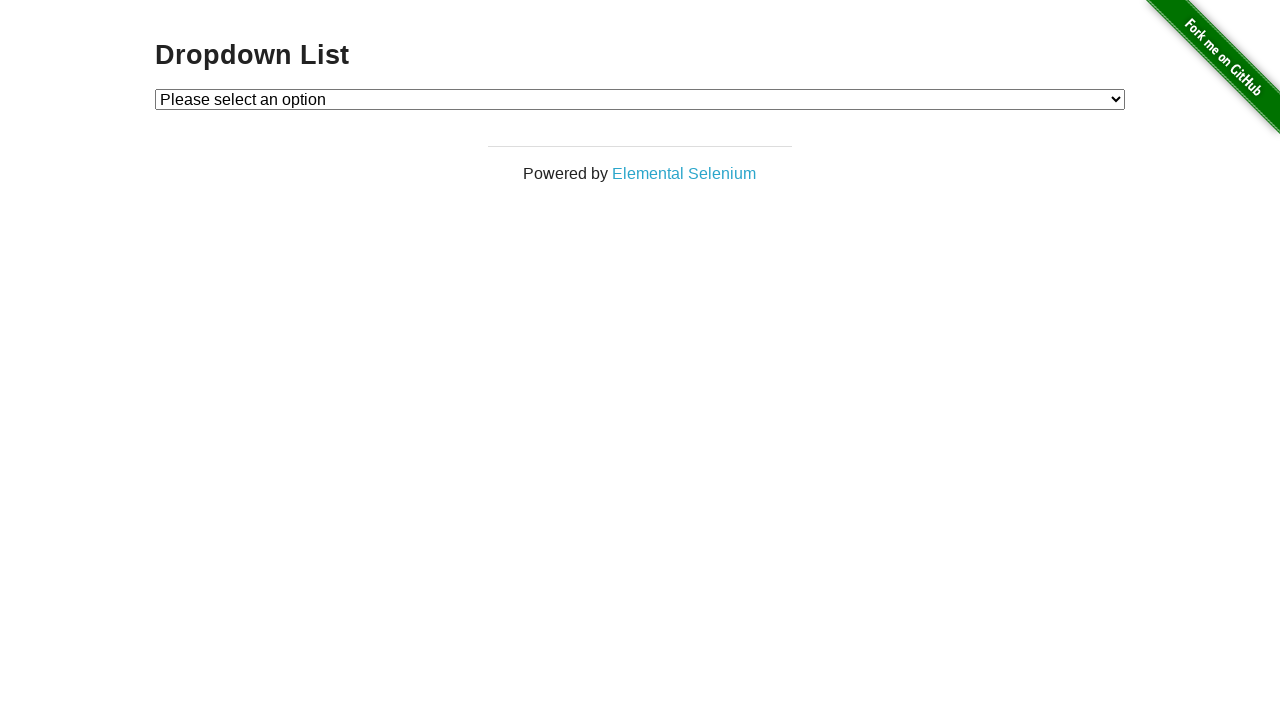

Located dropdown element with id 'dropdown'
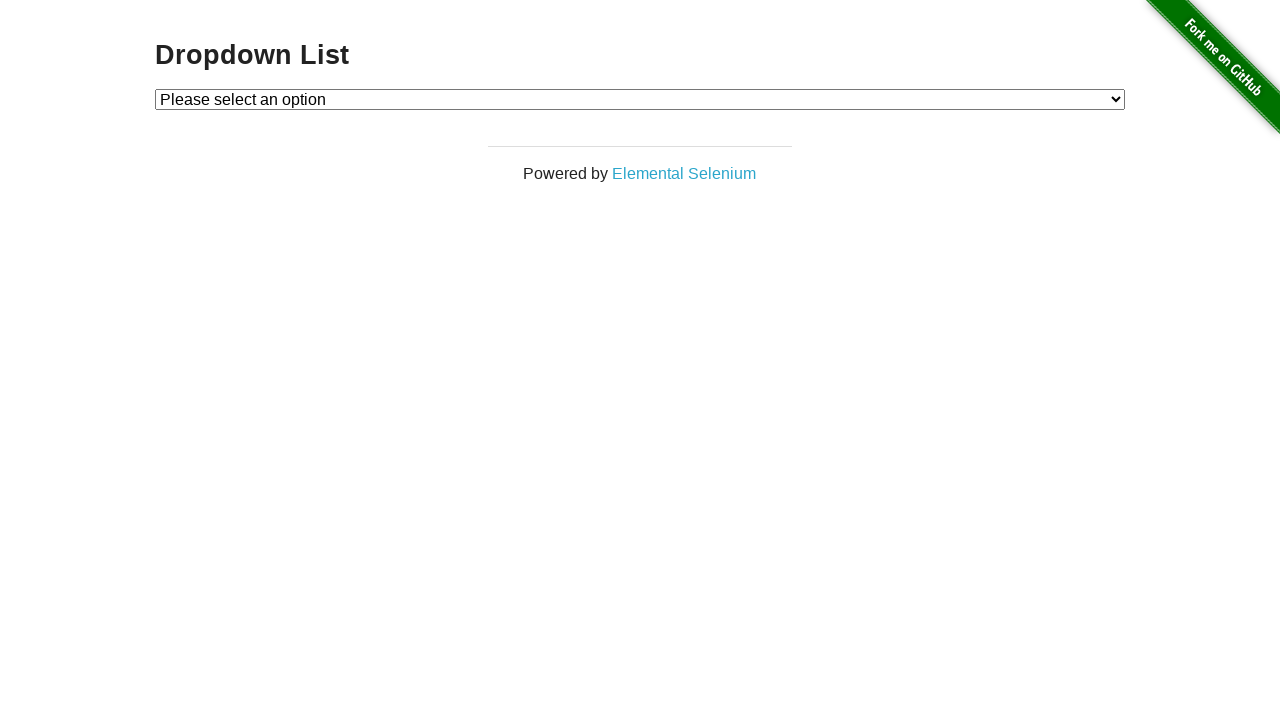

Selected dropdown option with value '1' on select#dropdown
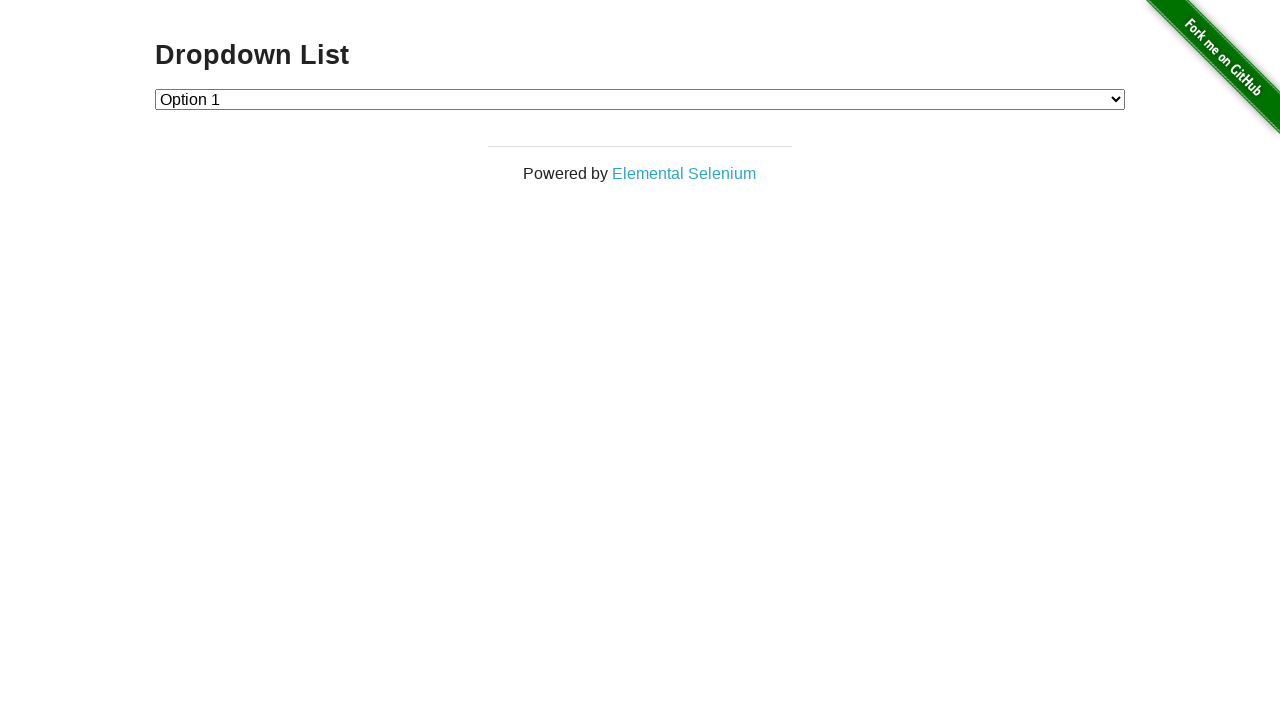

Selected dropdown option with value '2' on select#dropdown
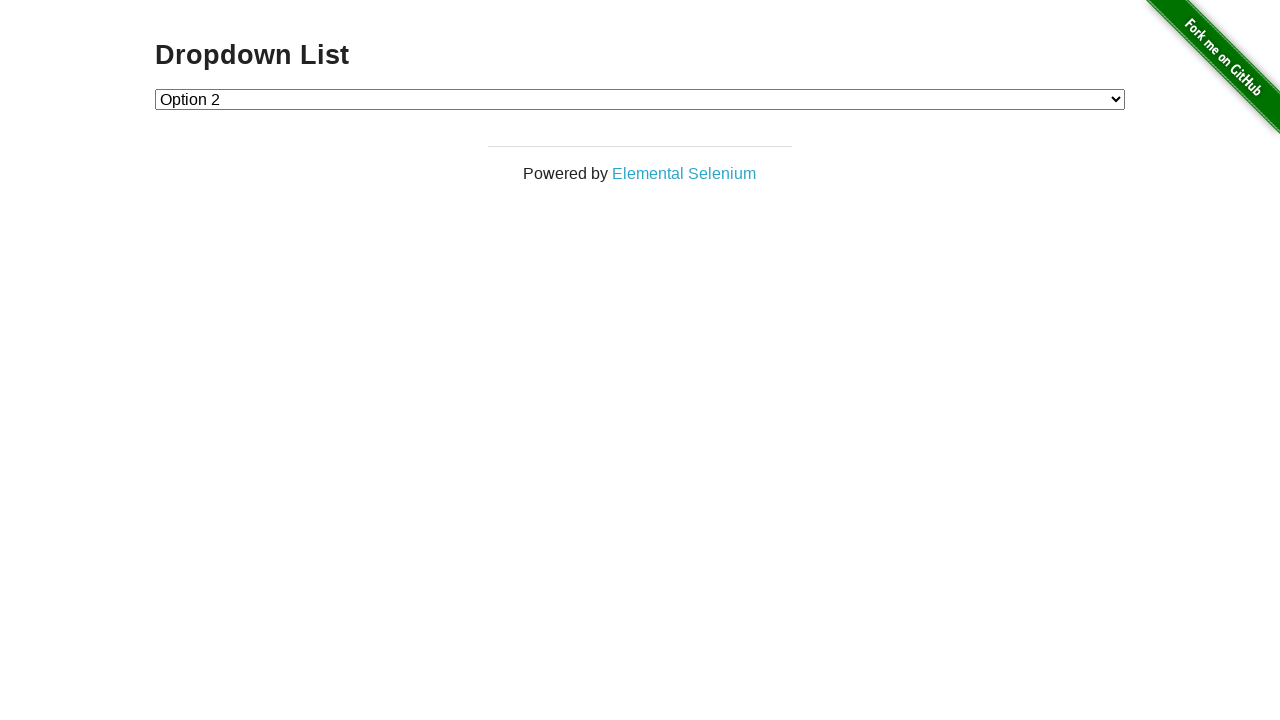

Selected dropdown option with label 'Option 1' on select#dropdown
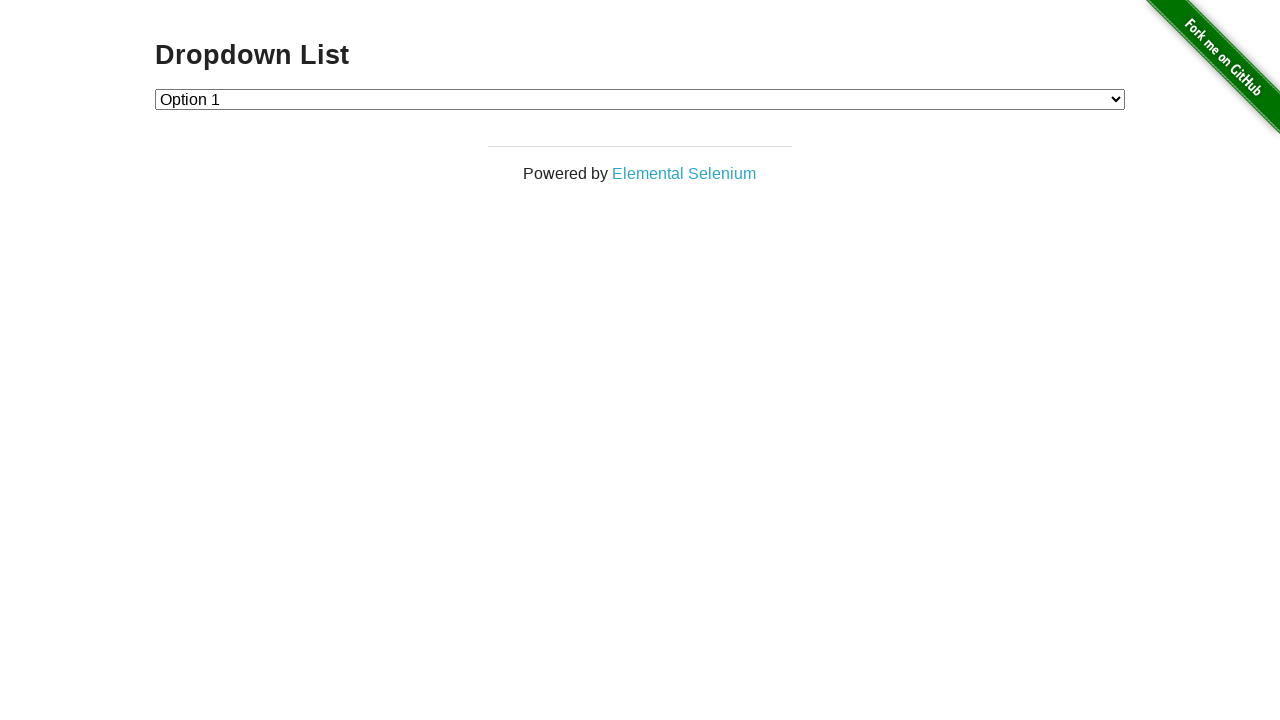

Selected dropdown option with label 'Option 2' on select#dropdown
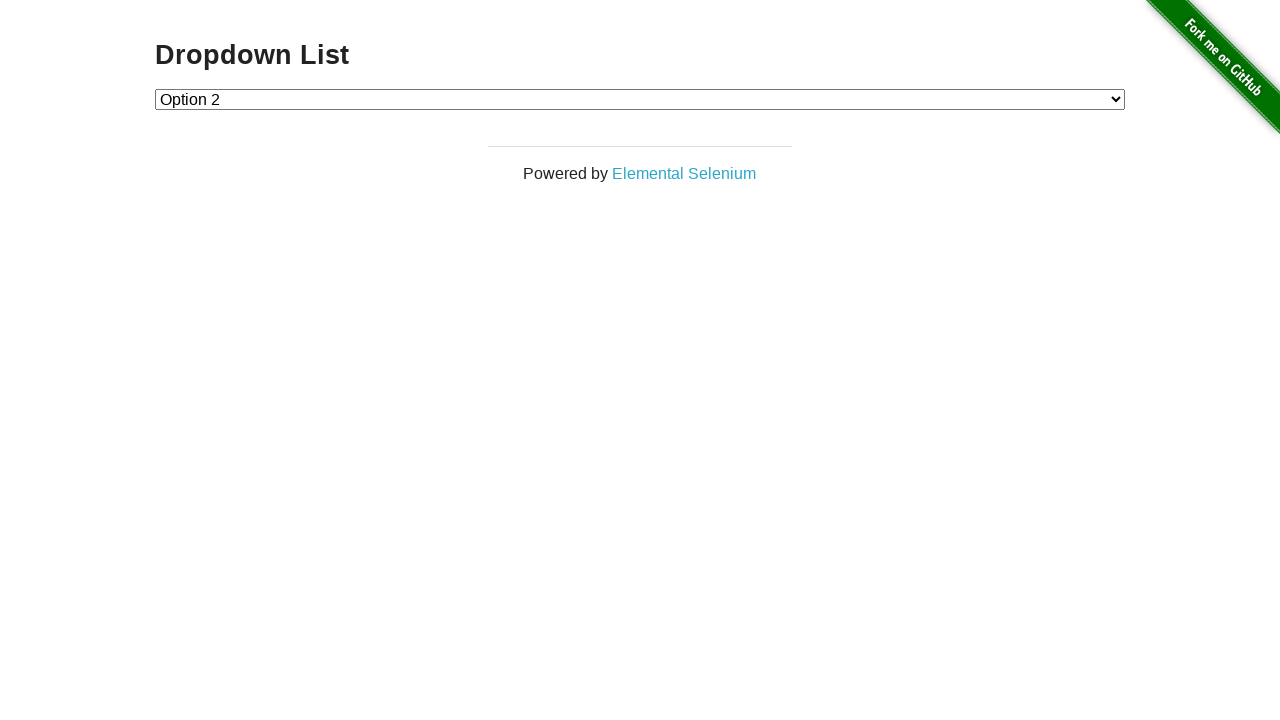

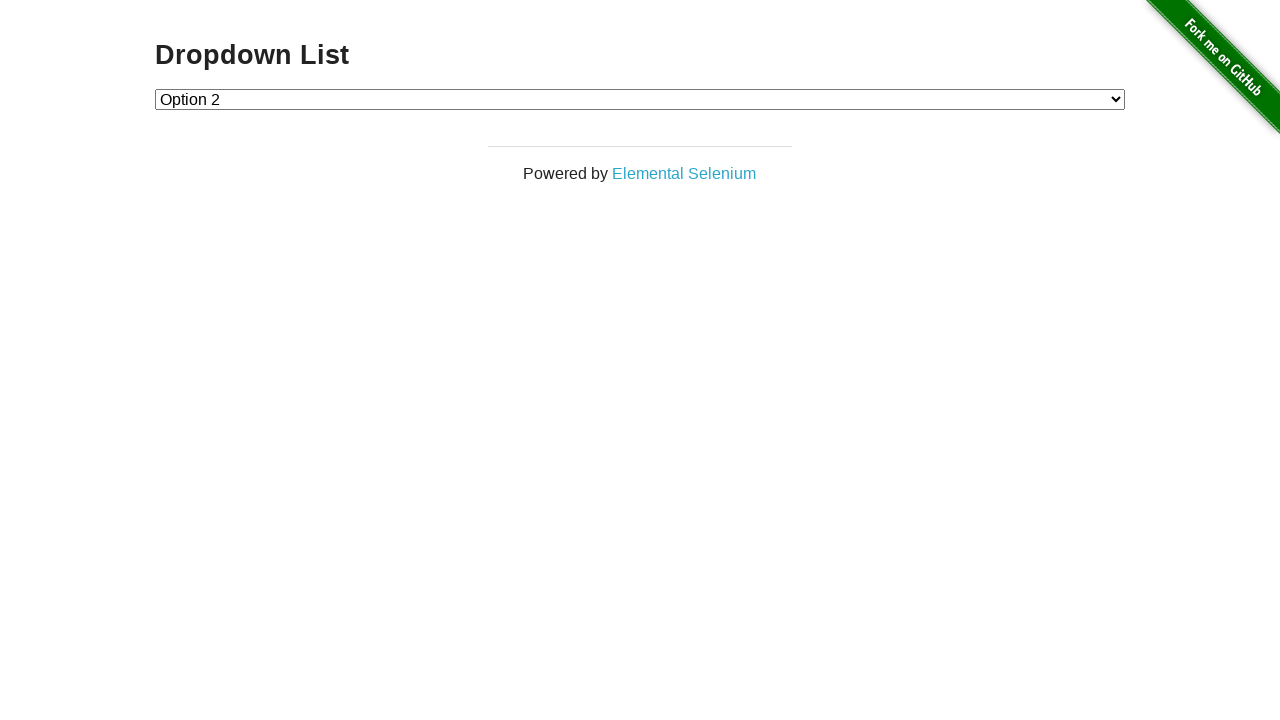